Navigates to PolarView SAR table listing, selects Antarctic Peninsula from dropdown, and performs a search

Starting URL: https://www.polarview.aq/tablelisting/sar

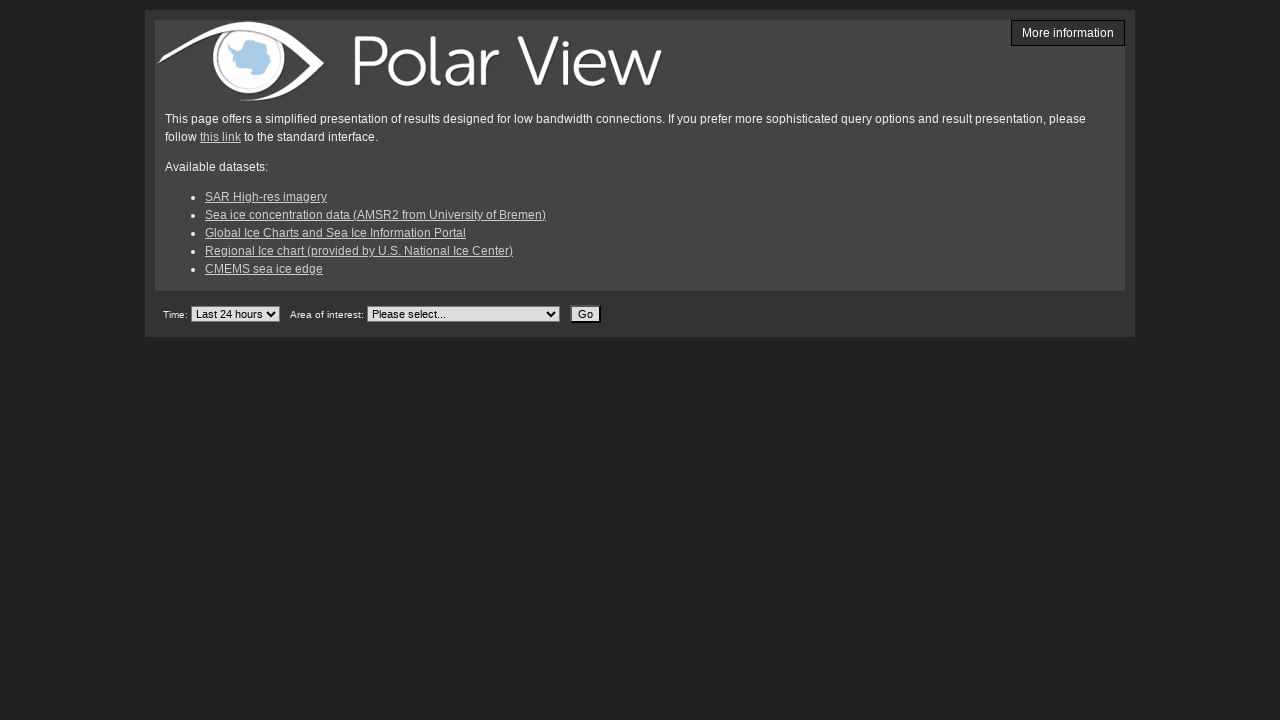

Selected 'Antarctic Peninsula' from area dropdown on select[name='area']
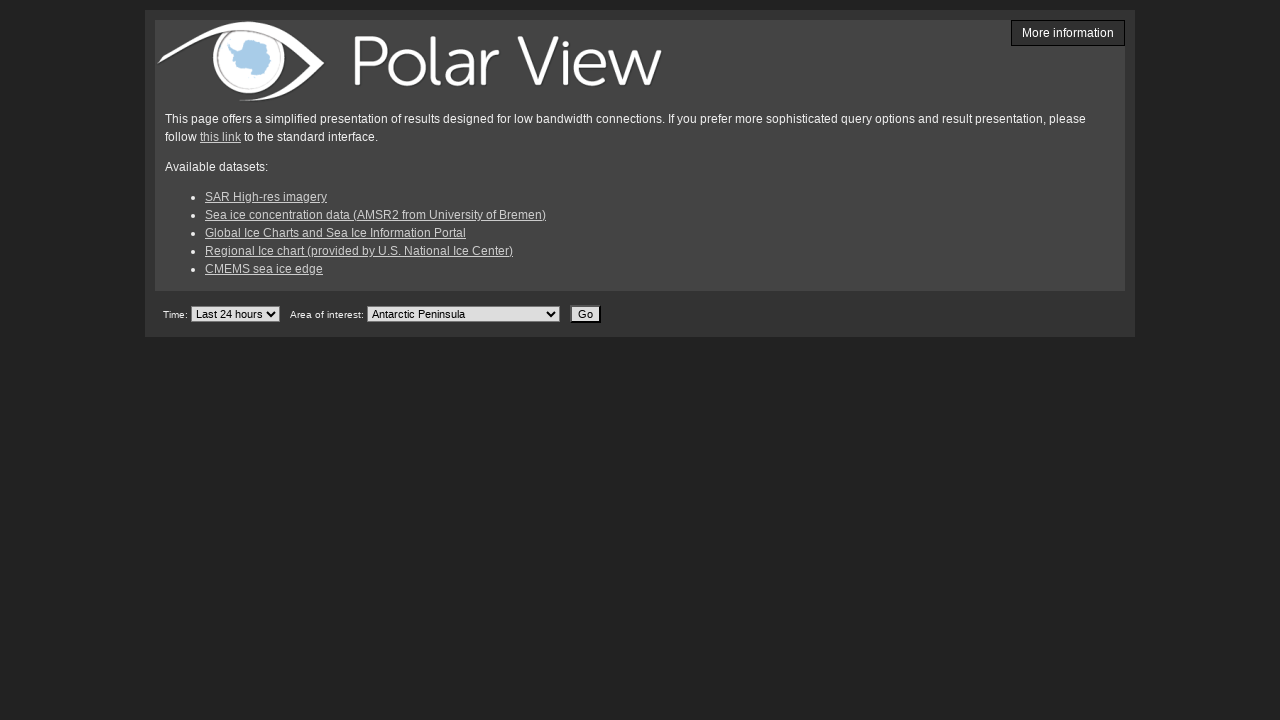

Clicked search button at (586, 314) on *[name='search']
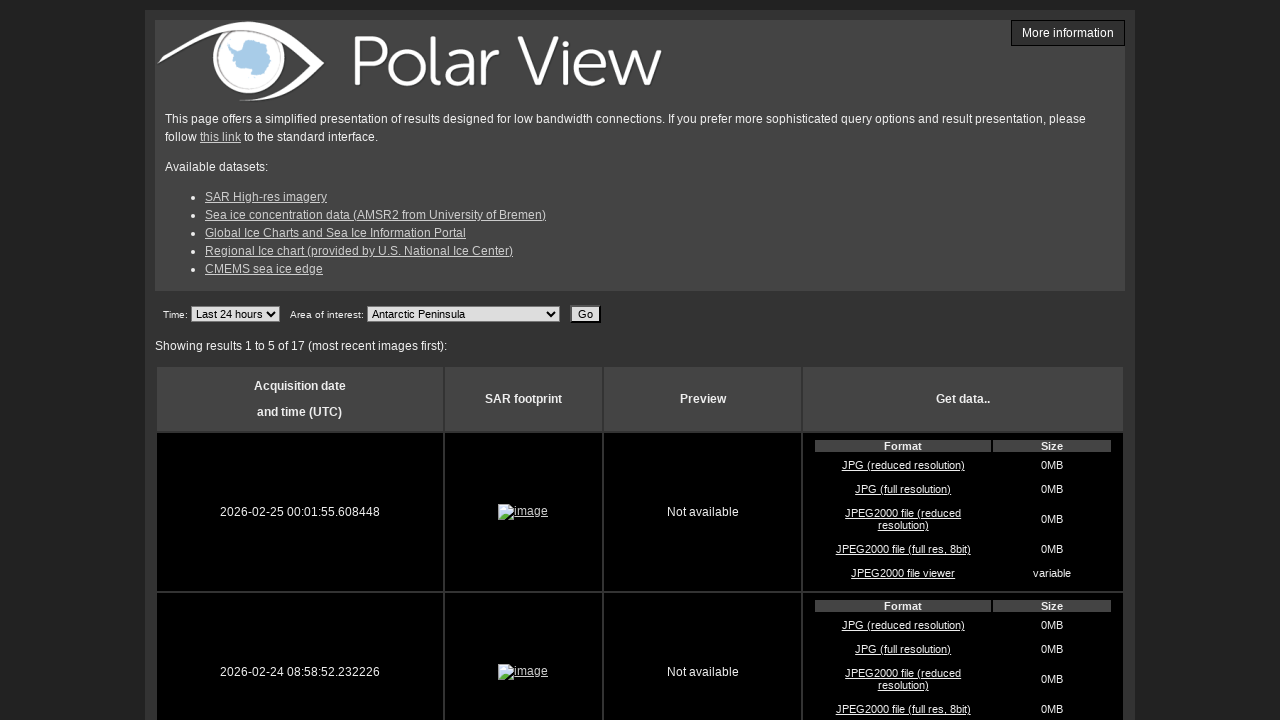

Waited for search results to load
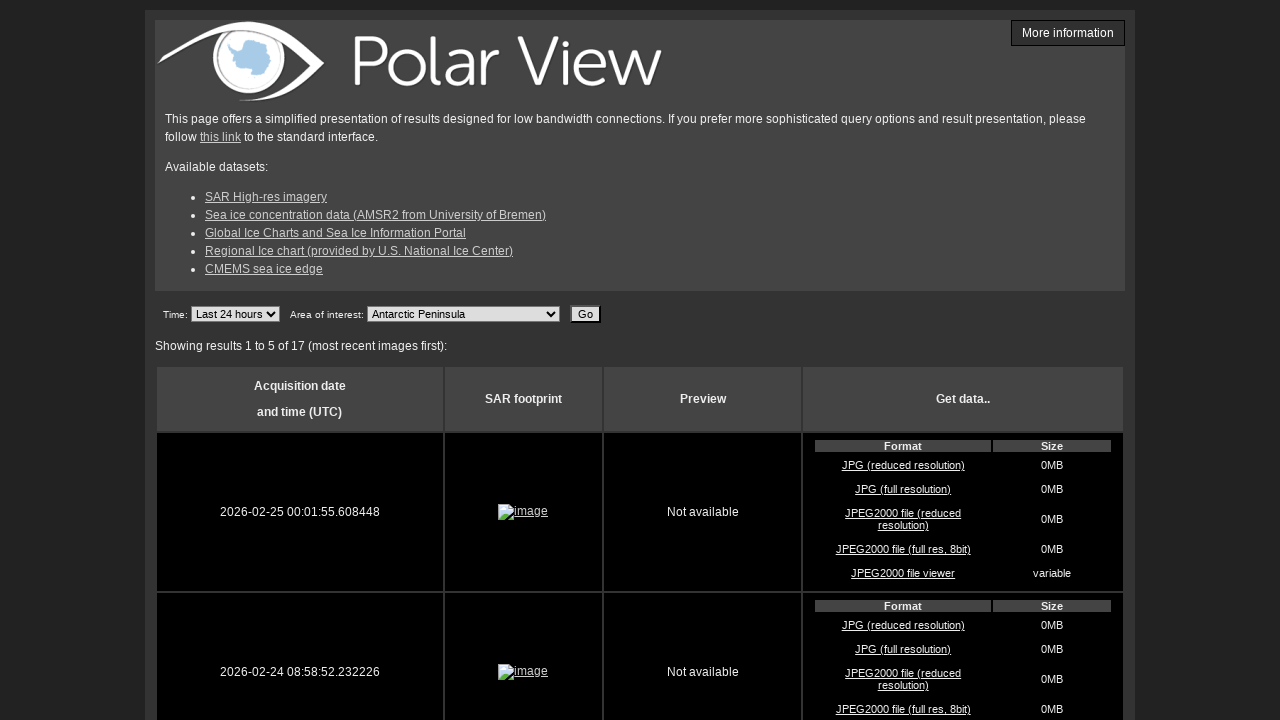

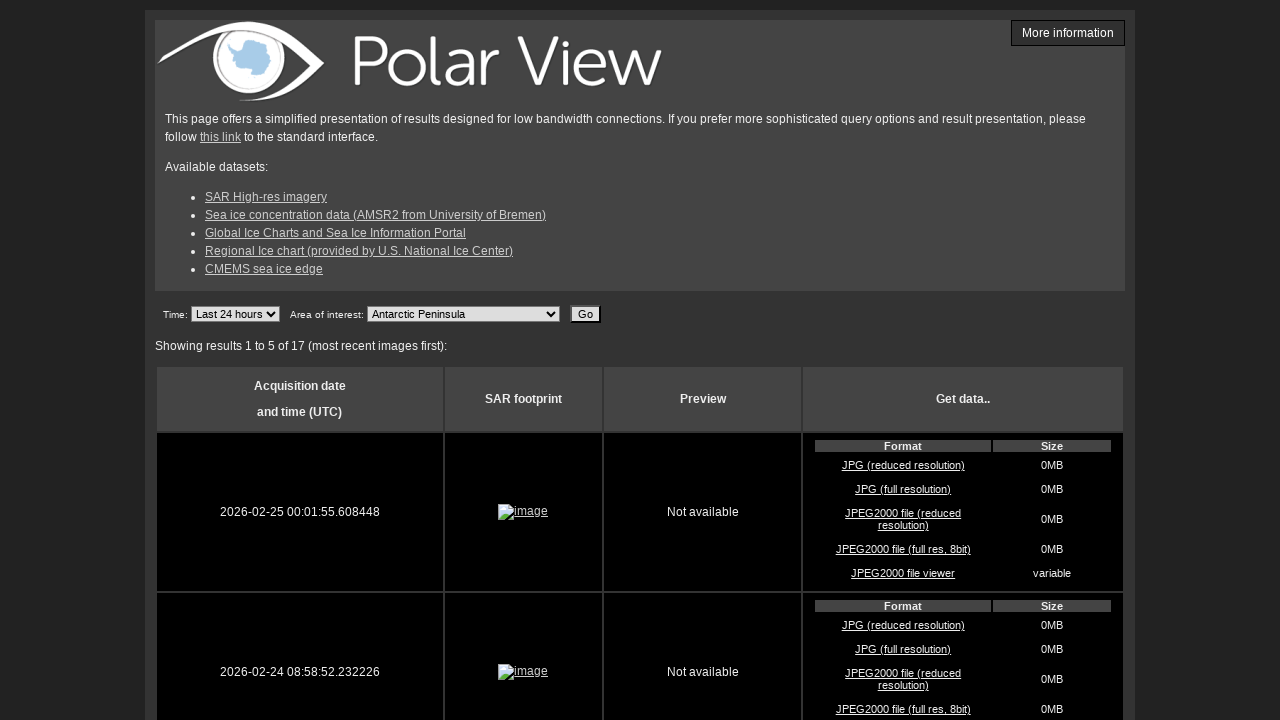